Fills out a registration form with personal details including name, address, email, phone, gender selection, and hobby checkboxes.

Starting URL: https://demo.automationtesting.in/Register.html

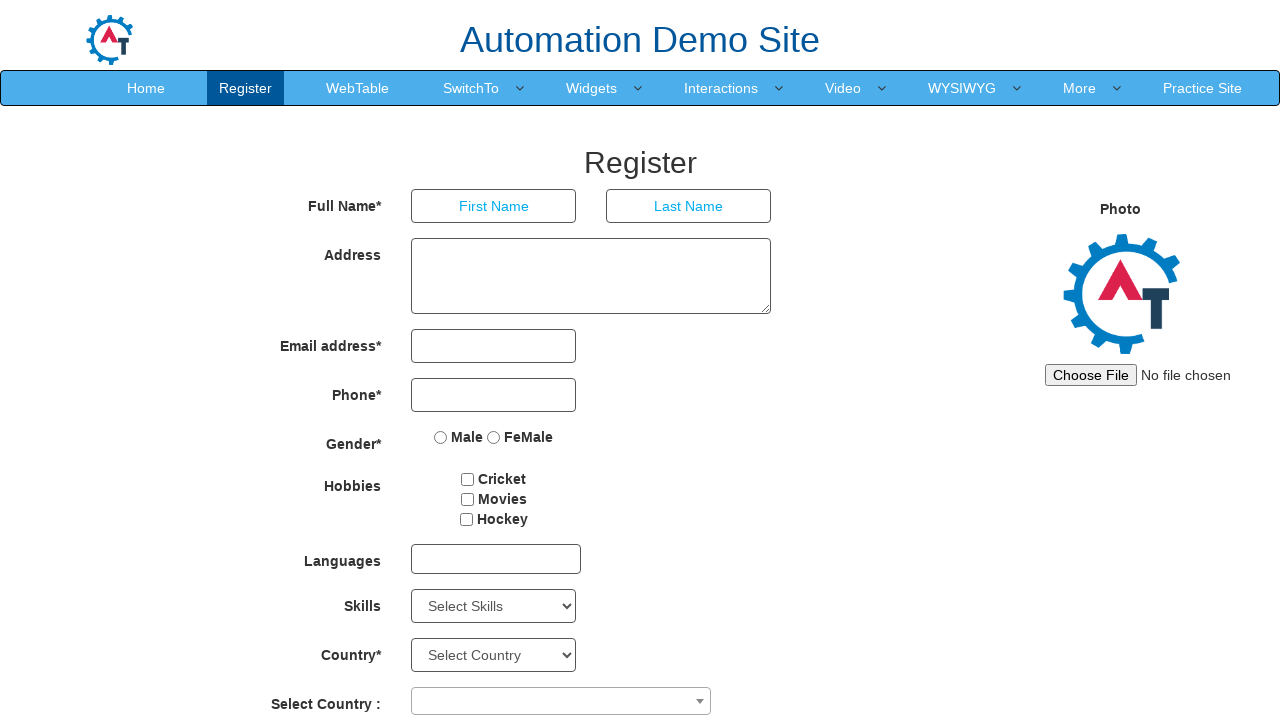

Filled first name field with 'johnsmith' on internal:role=textbox[name="First Name"i]
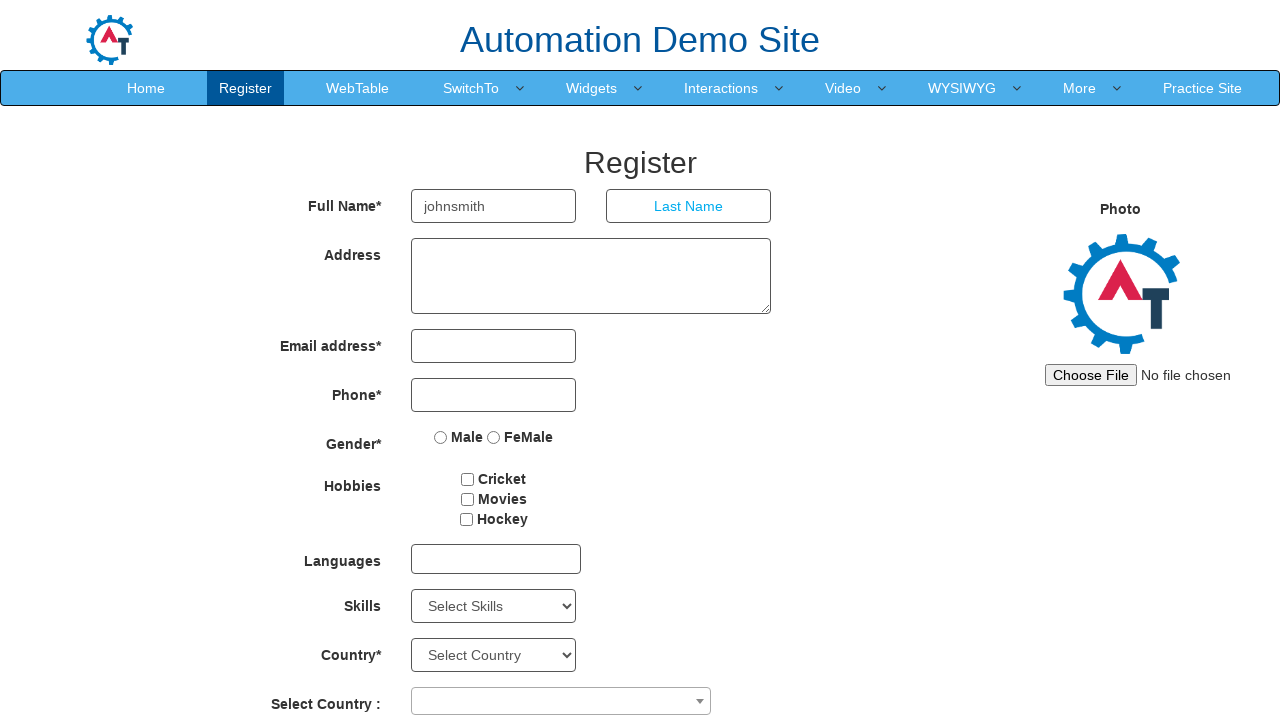

Filled last name field with 'Smith' on internal:role=textbox[name="Last Name"i]
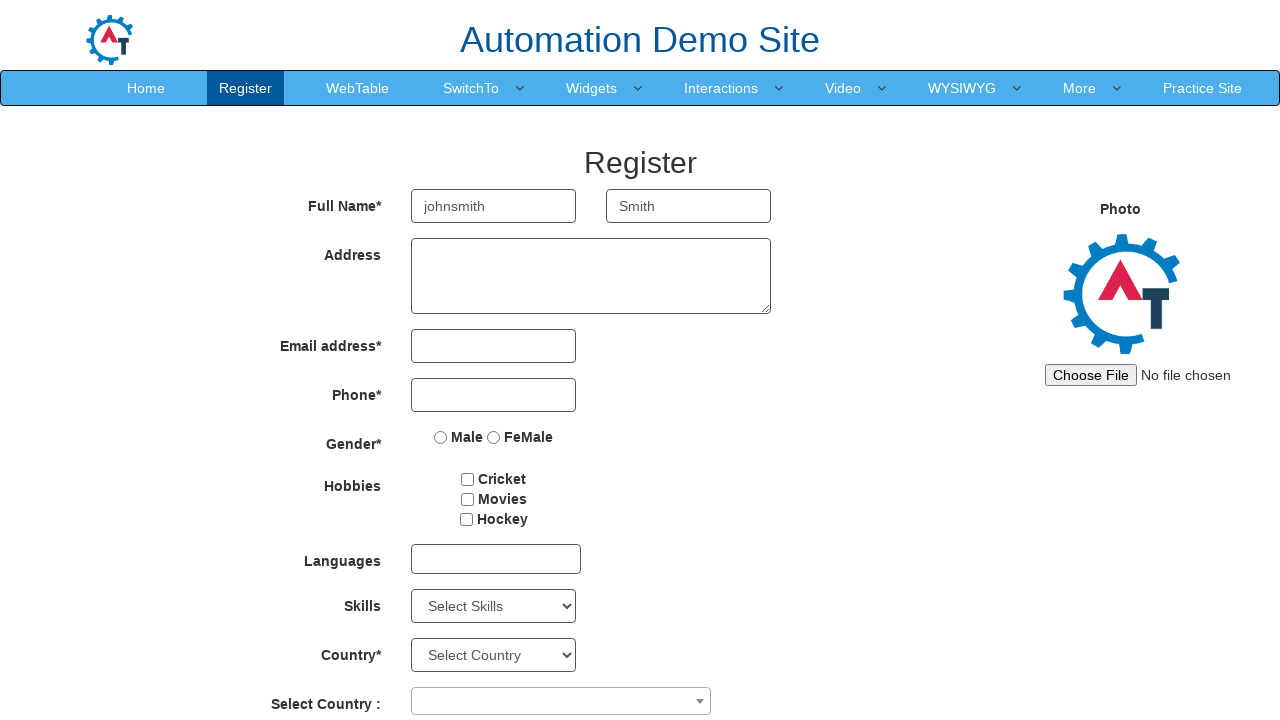

Filled address field with '123 Main Street, Apt 4B' on textarea
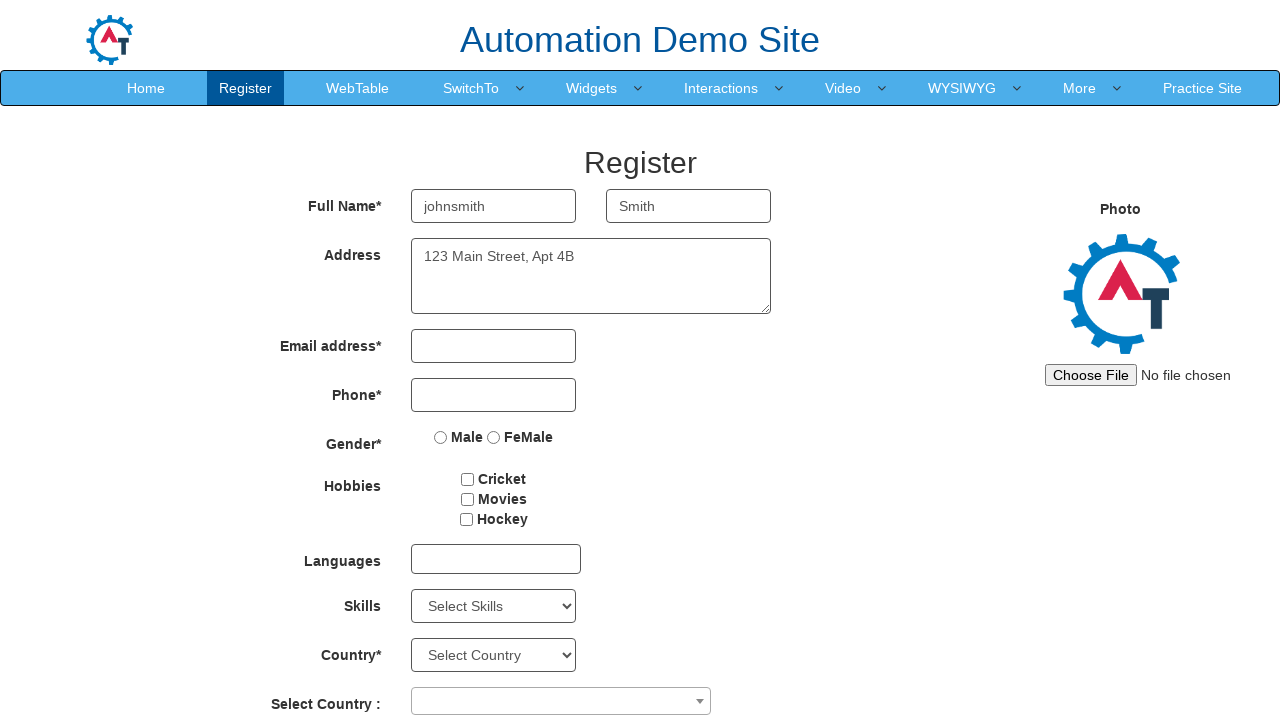

Filled email field with 'johnsmith@example.com' on input[type='email']
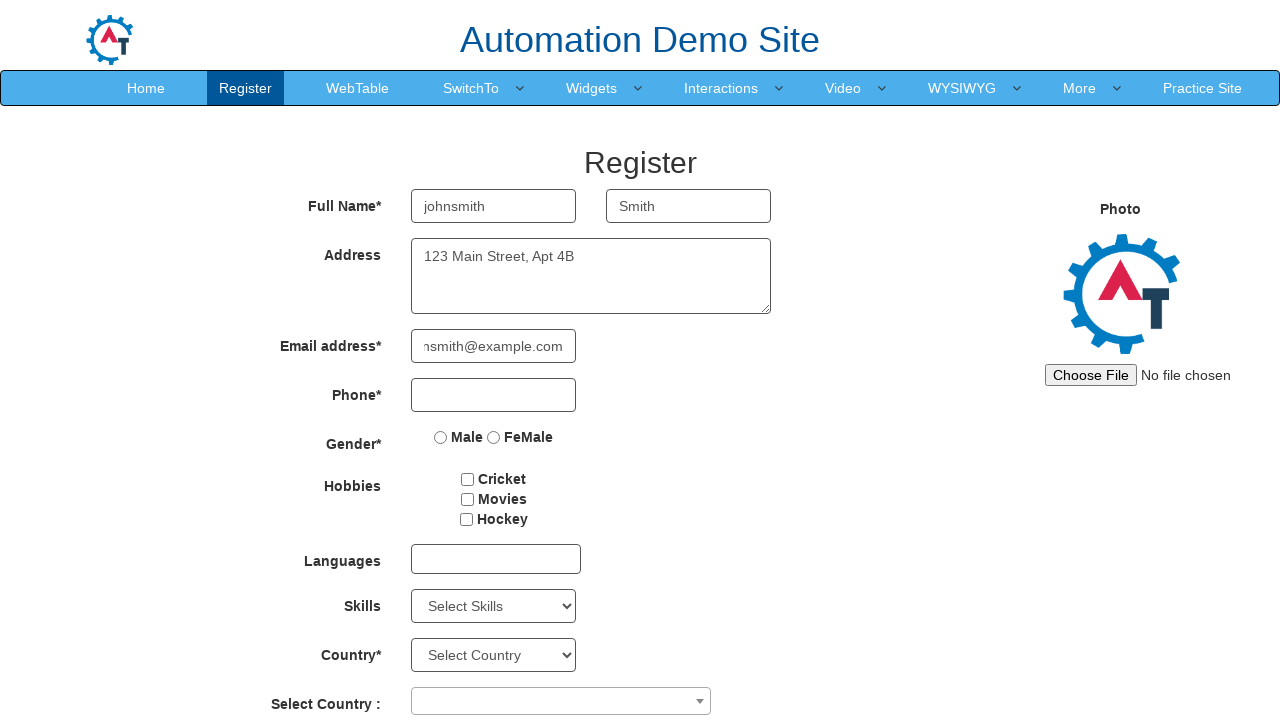

Filled phone number field with '9876543210' on input[type='tel']
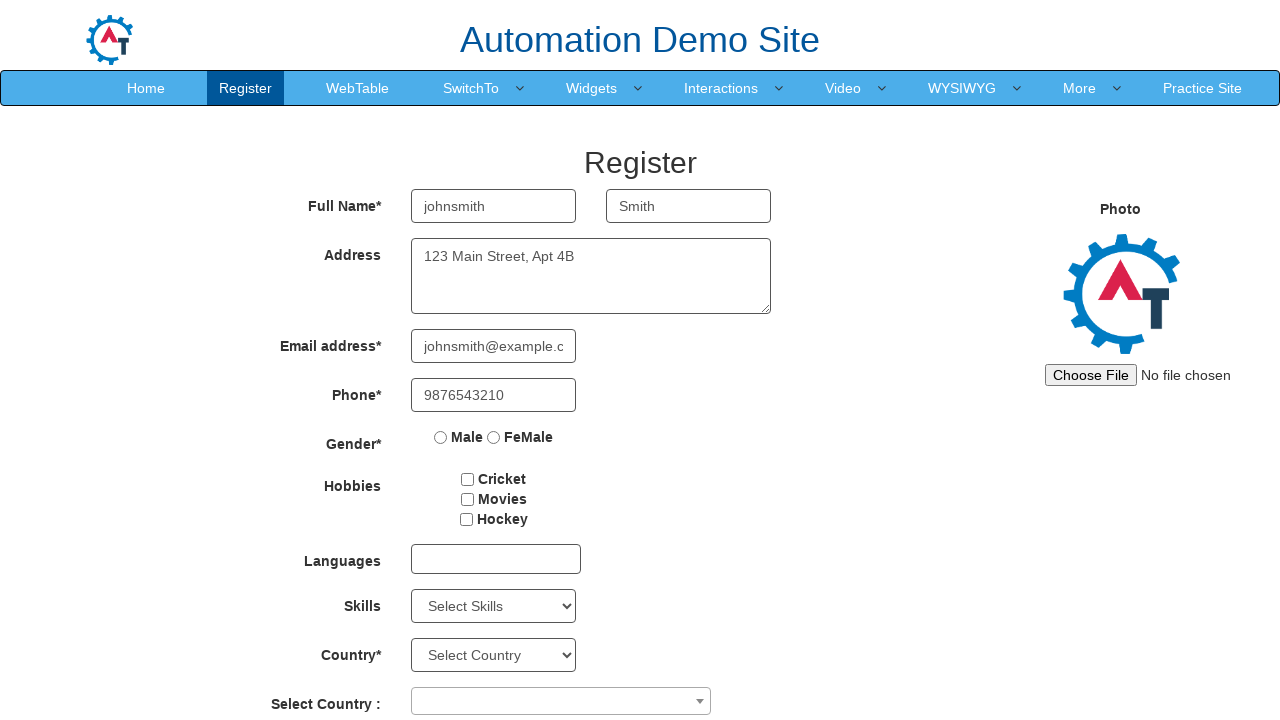

Selected Male gender radio button at (441, 437) on internal:role=radio[name="Male"s]
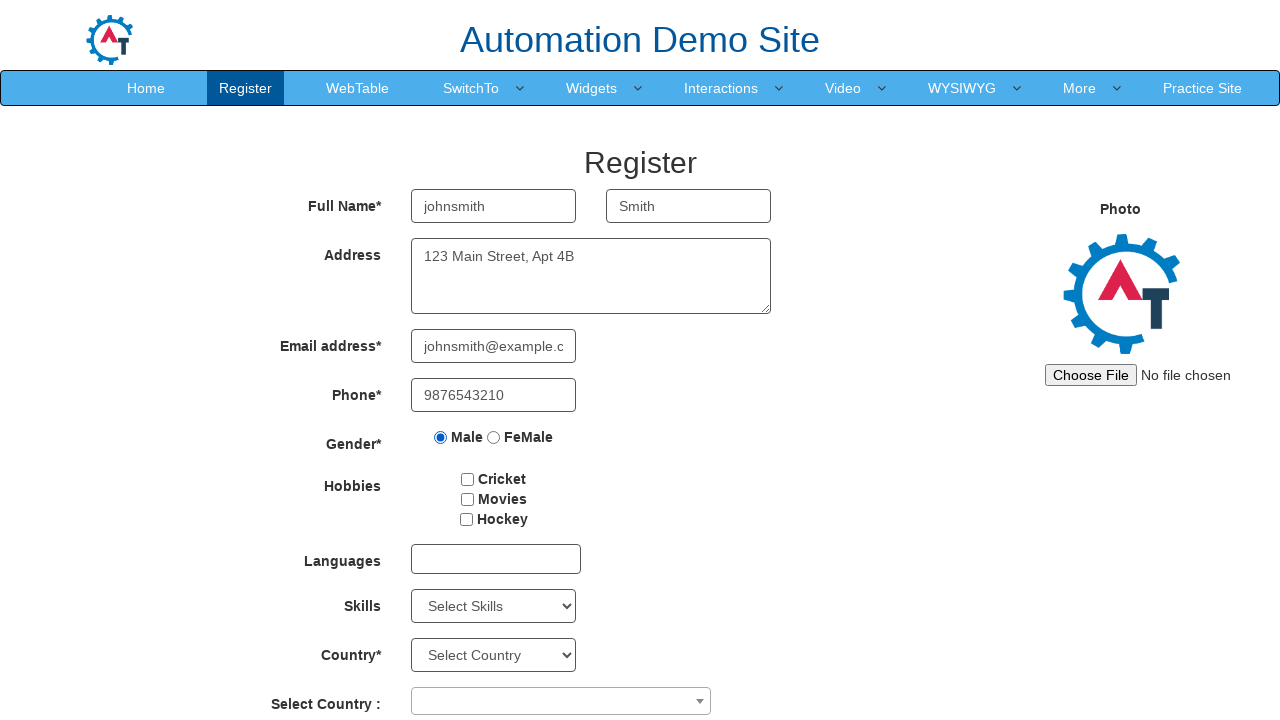

Checked Hockey hobby checkbox at (466, 519) on xpath=//input[@value='Hockey']
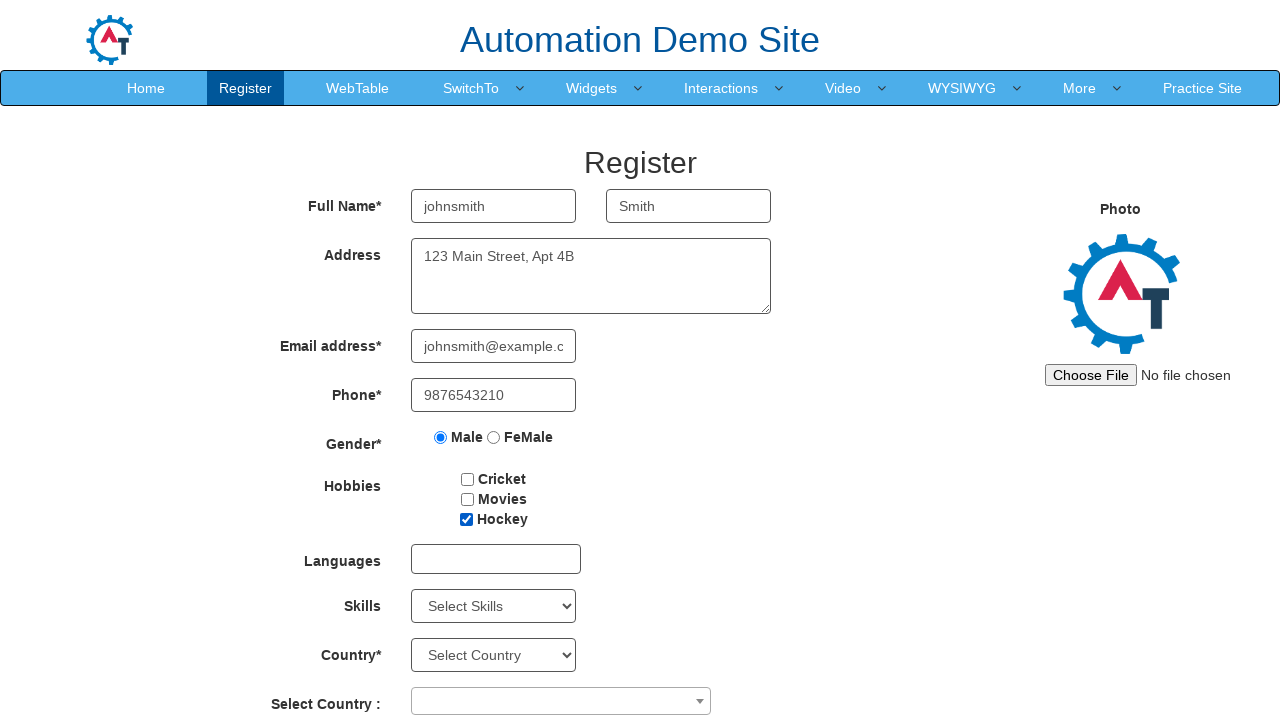

Checked Movies hobby checkbox at (467, 499) on xpath=//input[@value='Movies']
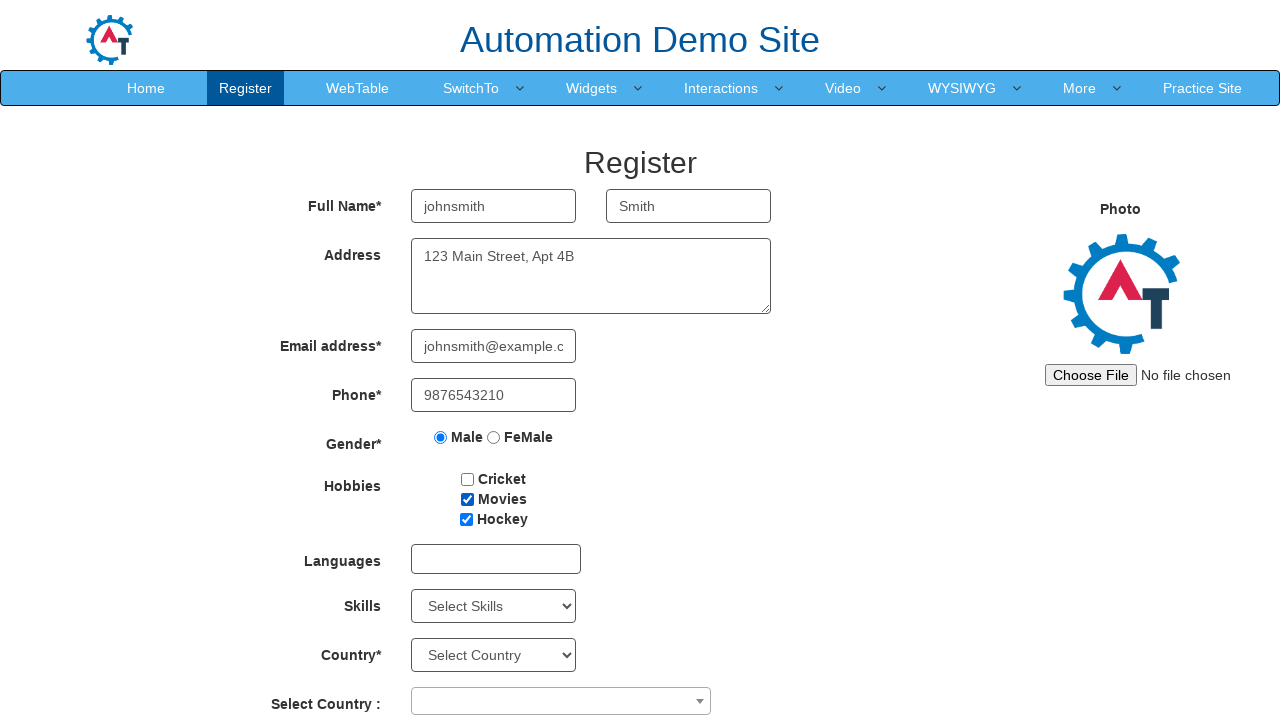

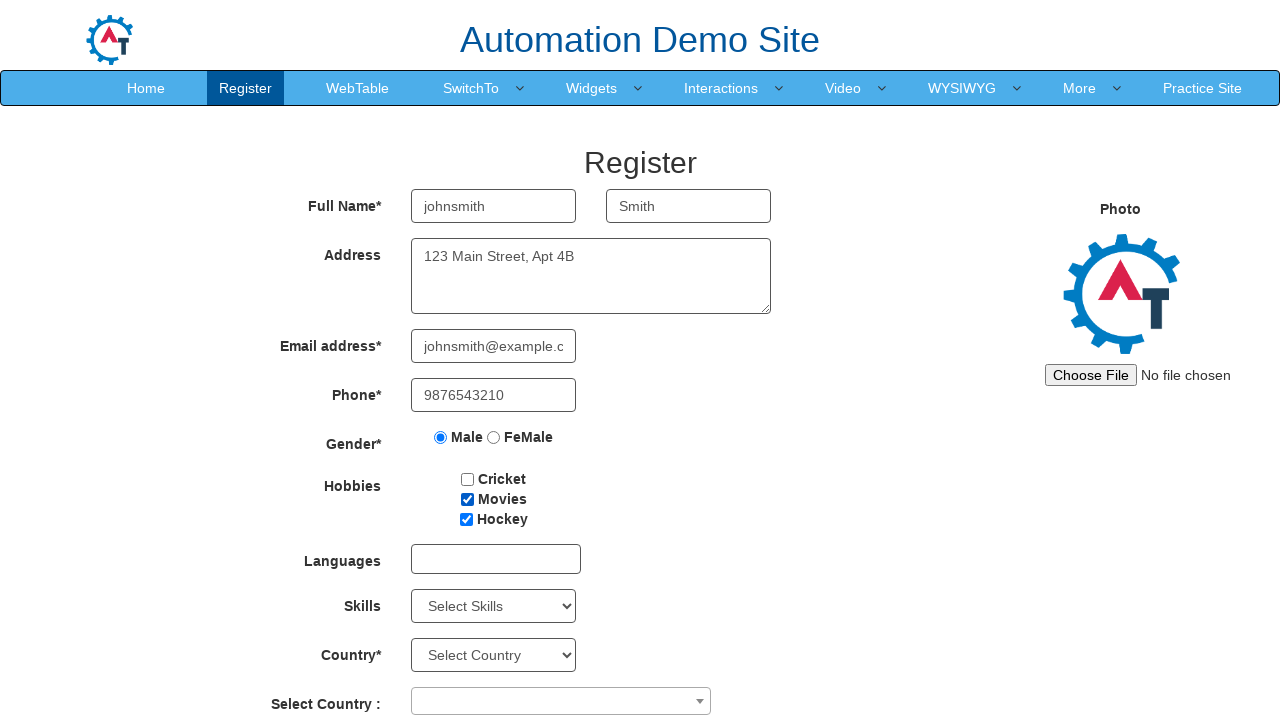